Performs a right-click context menu interaction on a webpage, navigates through the menu using keyboard arrows, and selects an option

Starting URL: http://omayo.blogspot.com/

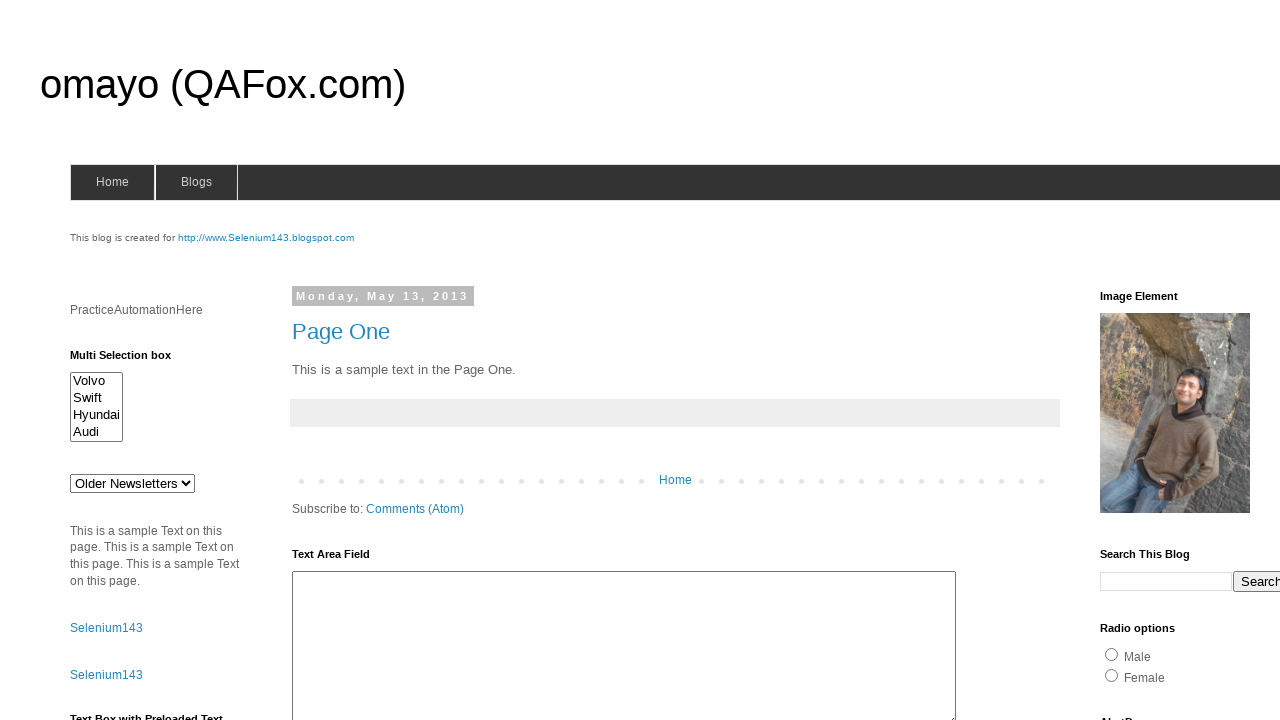

Right-clicked on the page at coordinates (230, 280) to open context menu at (230, 280) on body
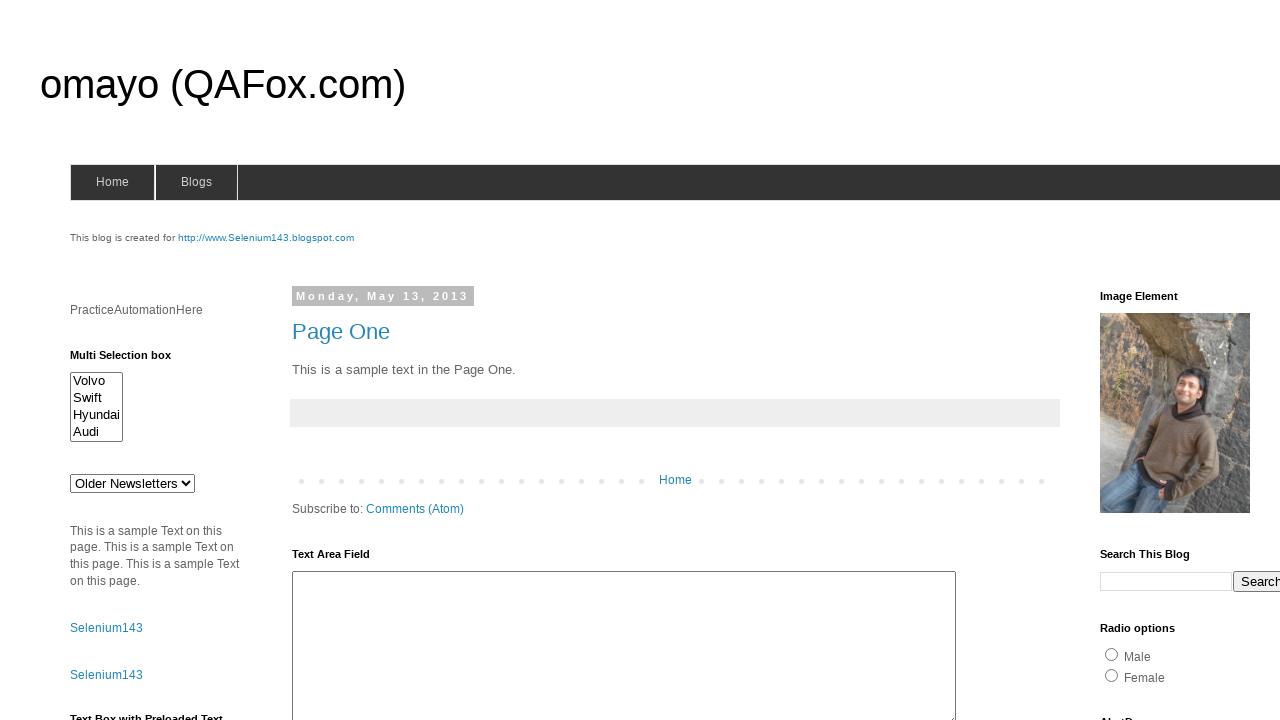

Pressed ArrowDown to navigate down in the context menu
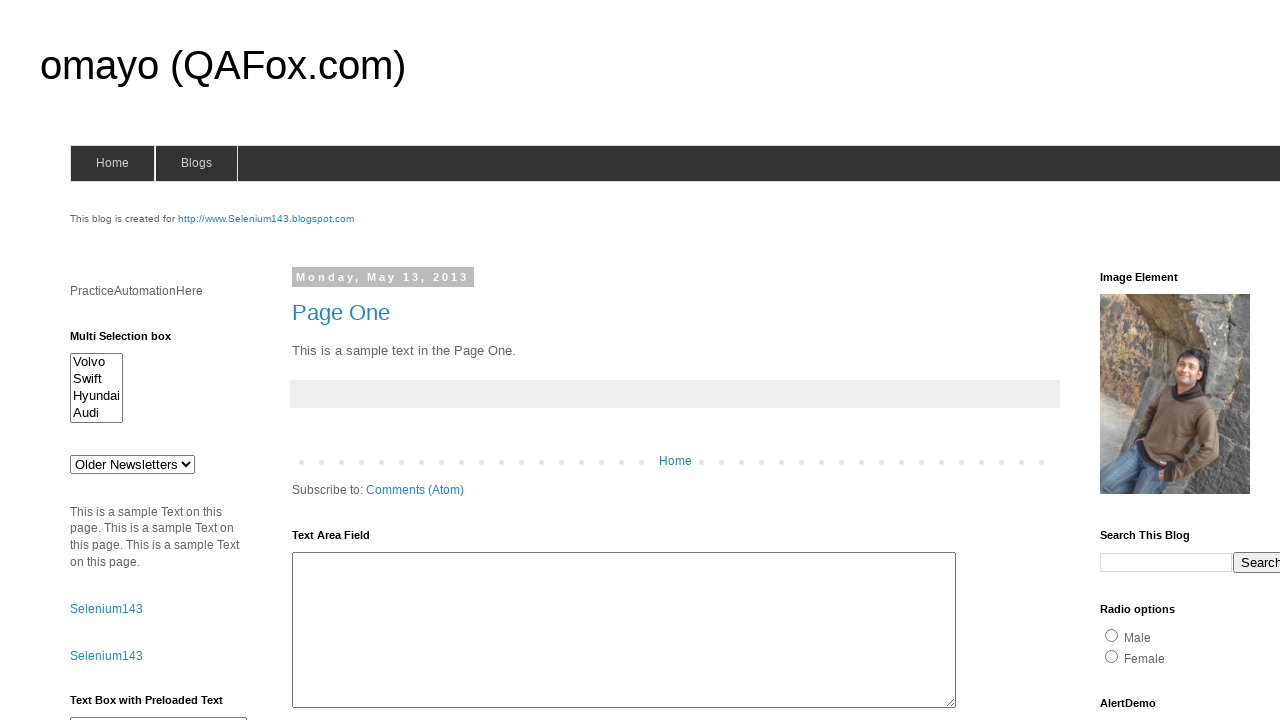

Pressed Enter to select the highlighted menu option
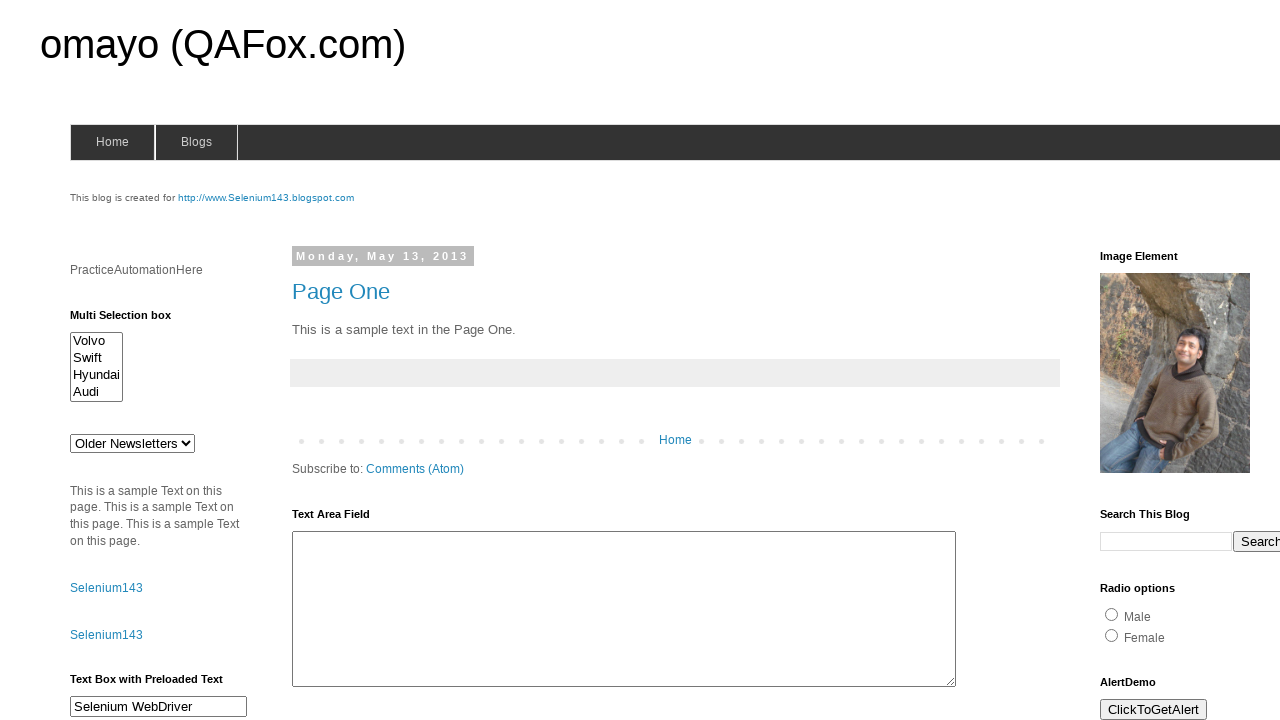

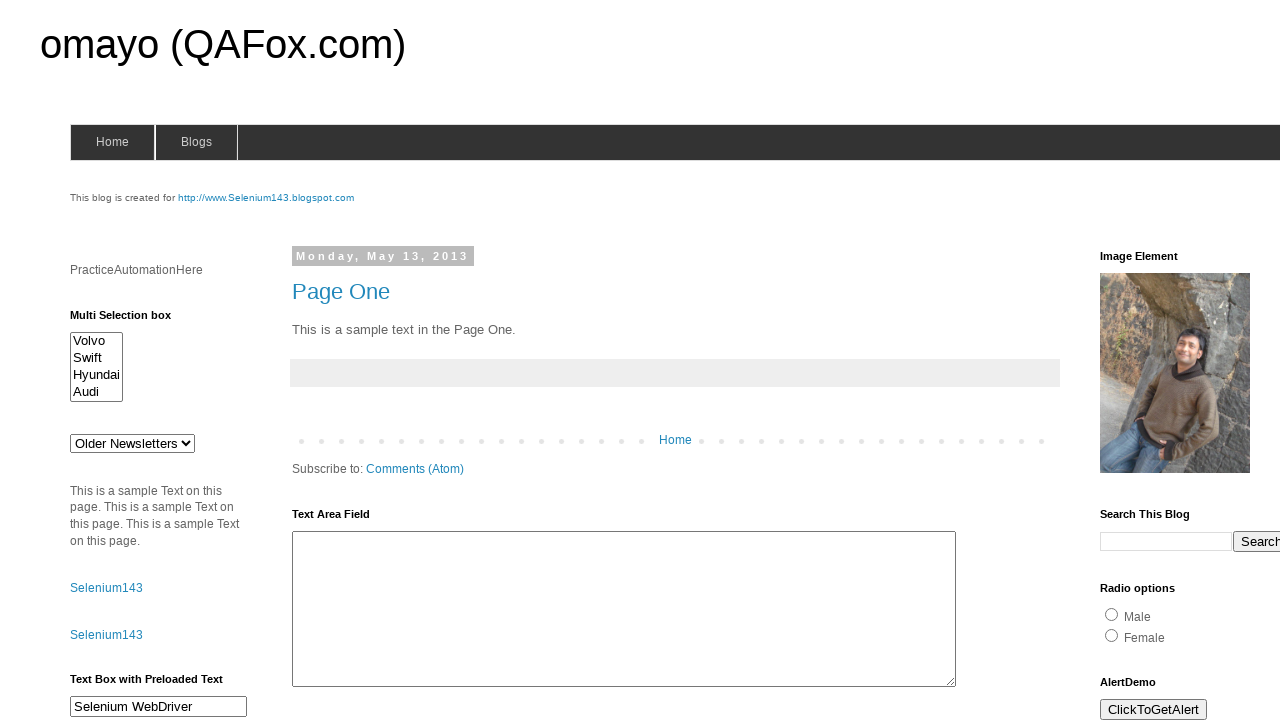